Tests file upload functionality by creating a temporary file, uploading it, then downloading it from the downloads page to verify the download works

Starting URL: https://the-internet.herokuapp.com/upload

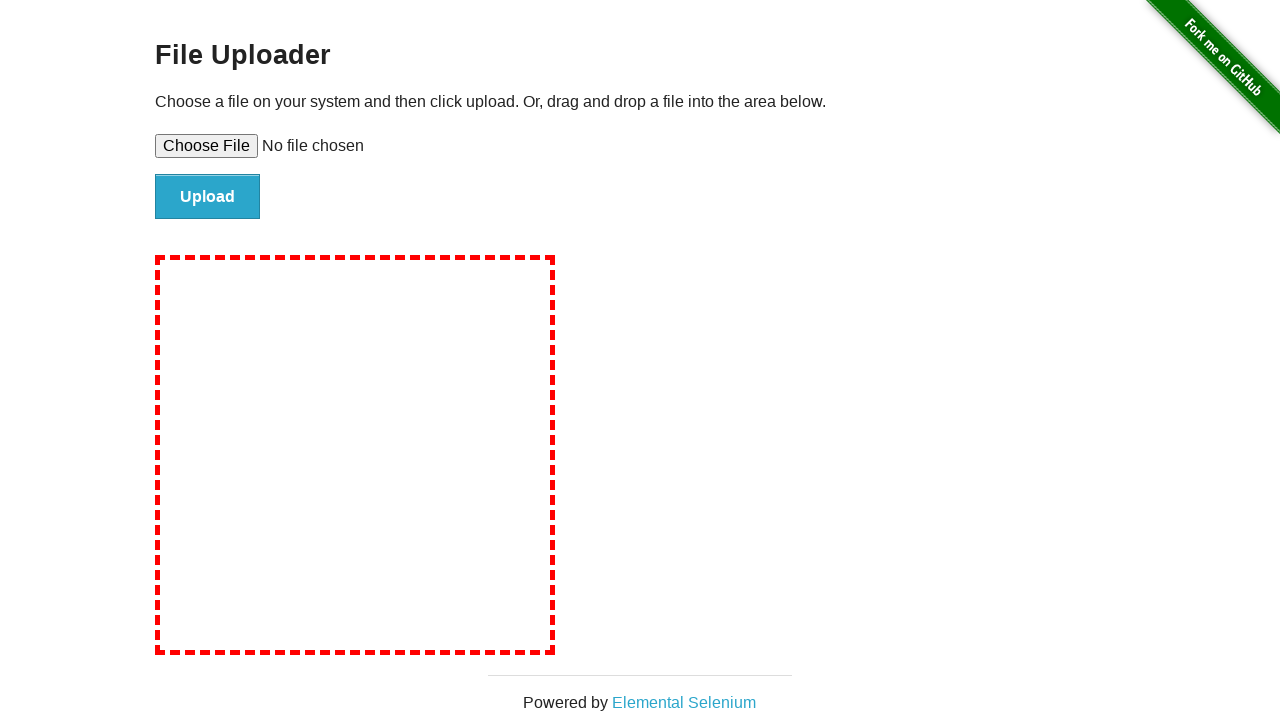

Set input file with testfile.txt containing test content
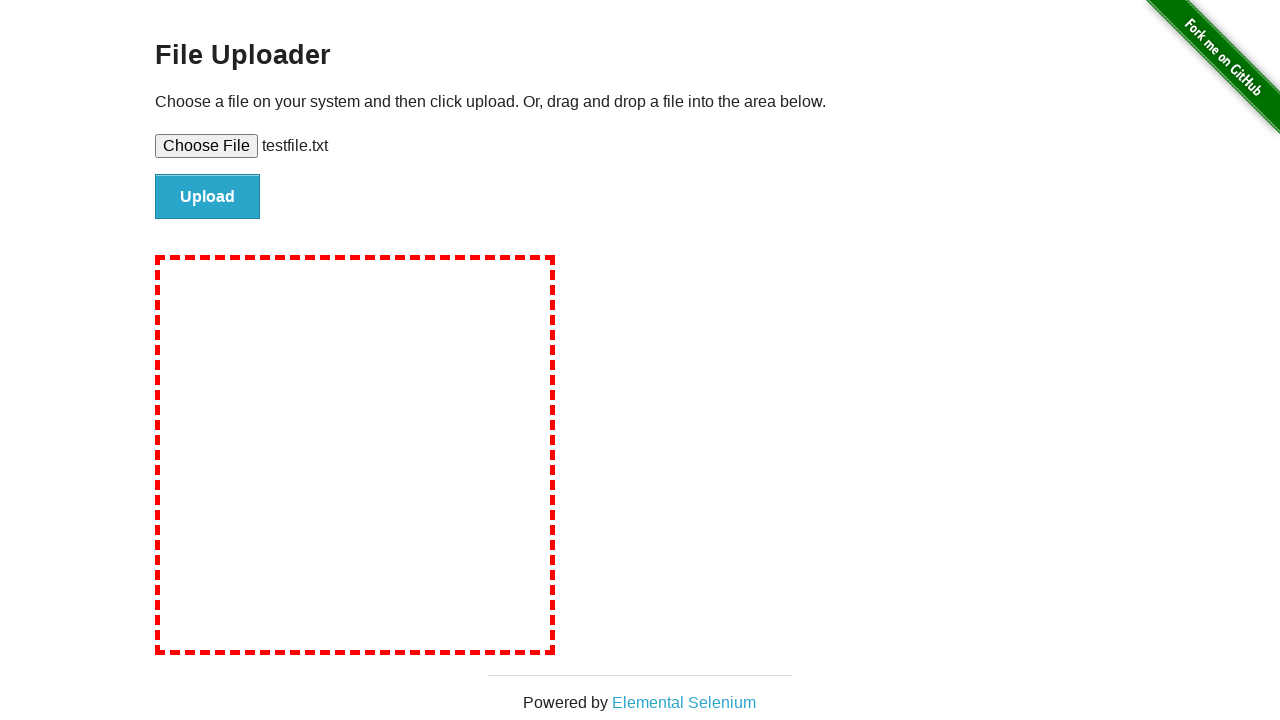

Clicked file submit button to upload testfile.txt at (208, 197) on #file-submit
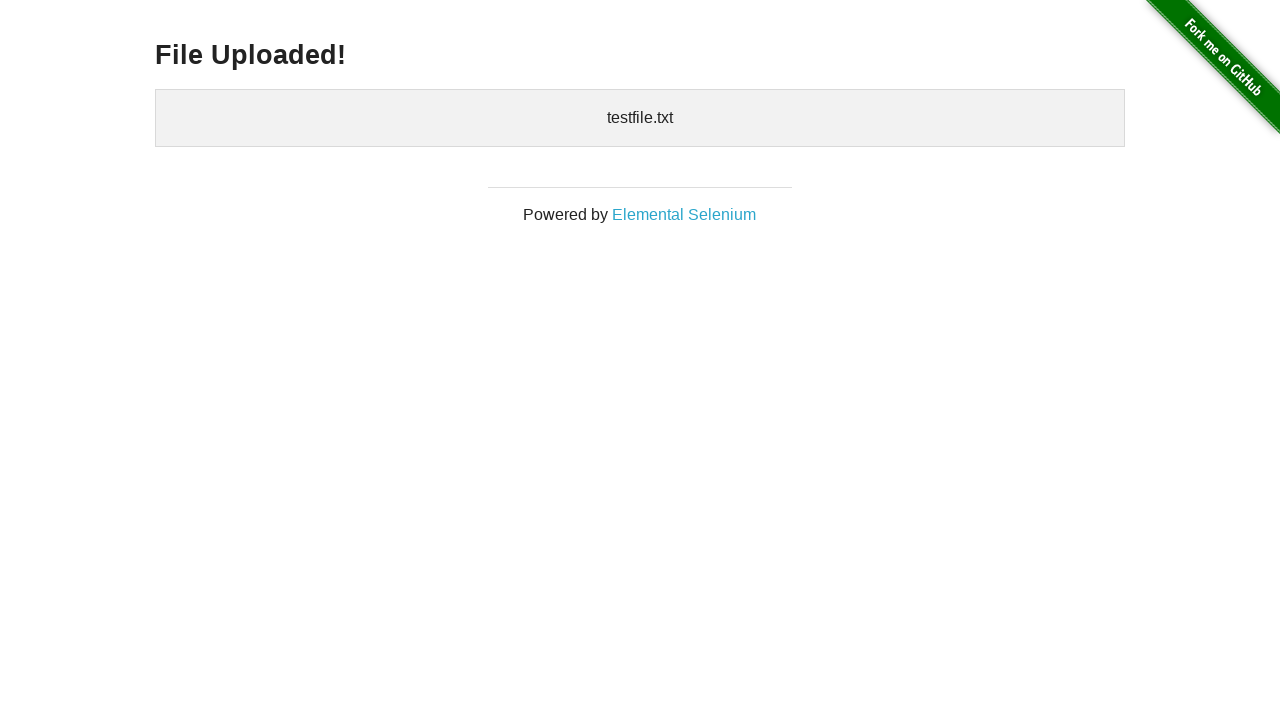

File upload confirmation message appeared
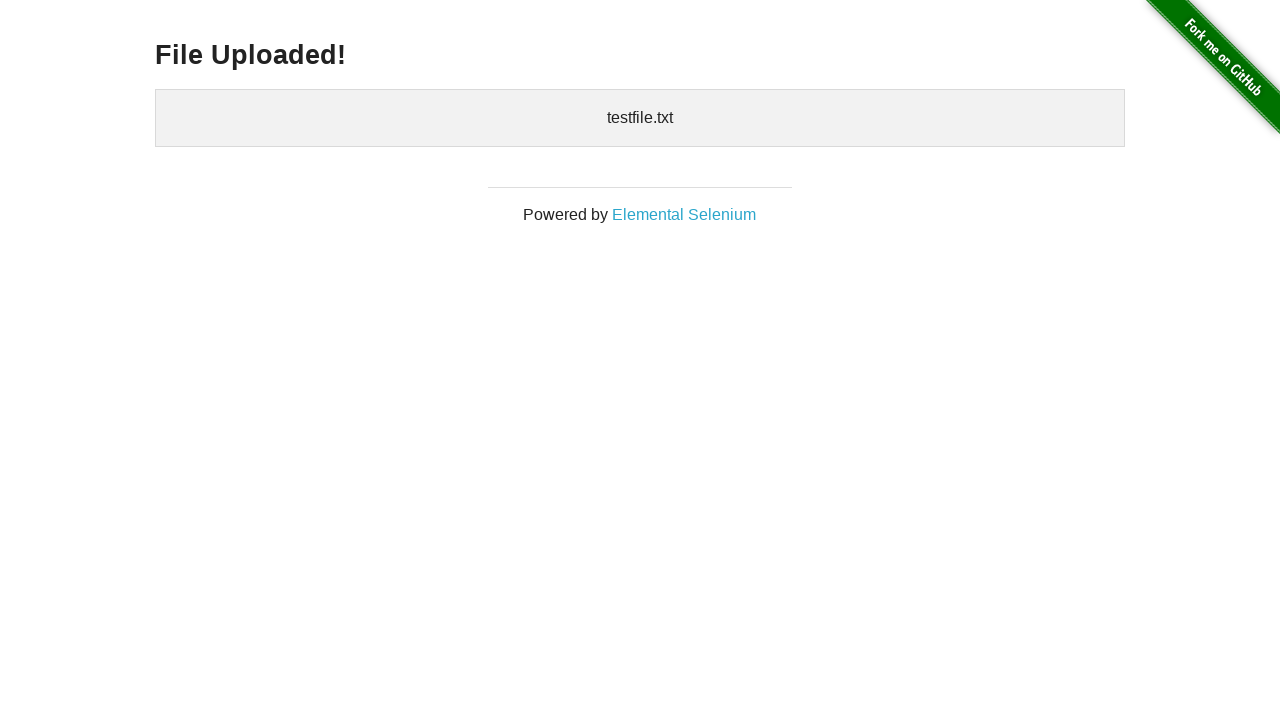

Navigated to downloads page
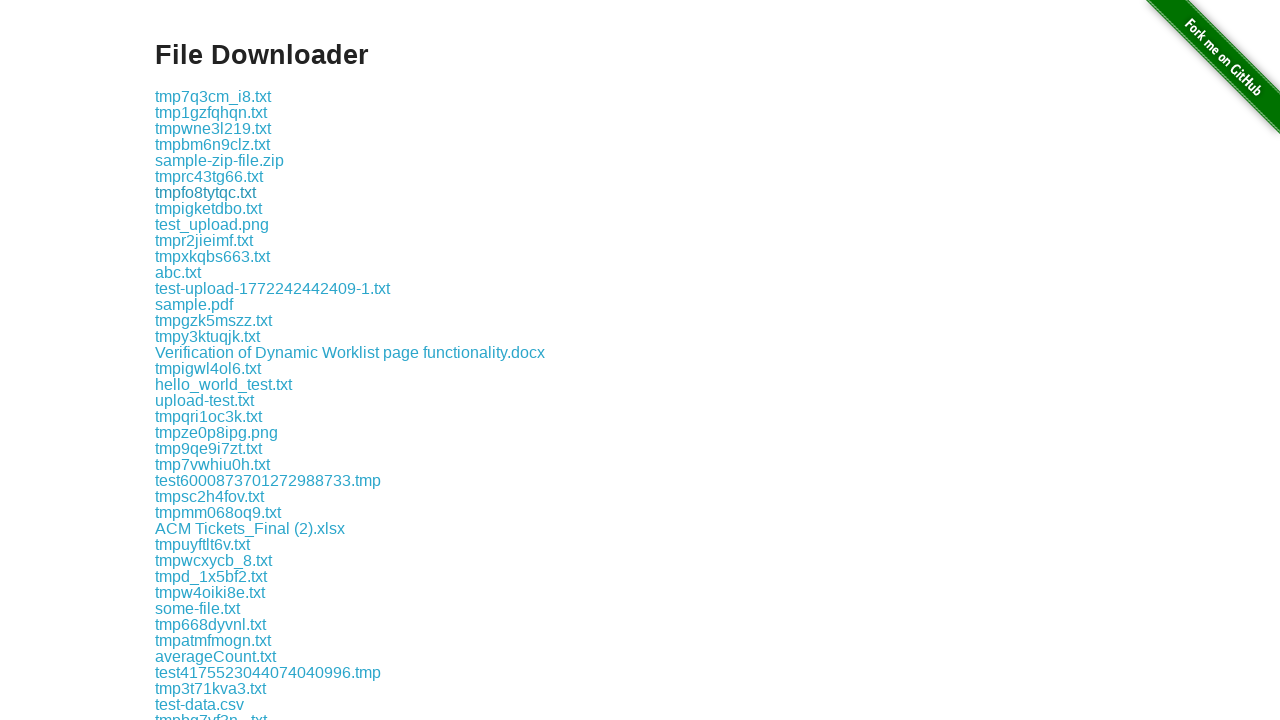

Download links with .txt files are now visible
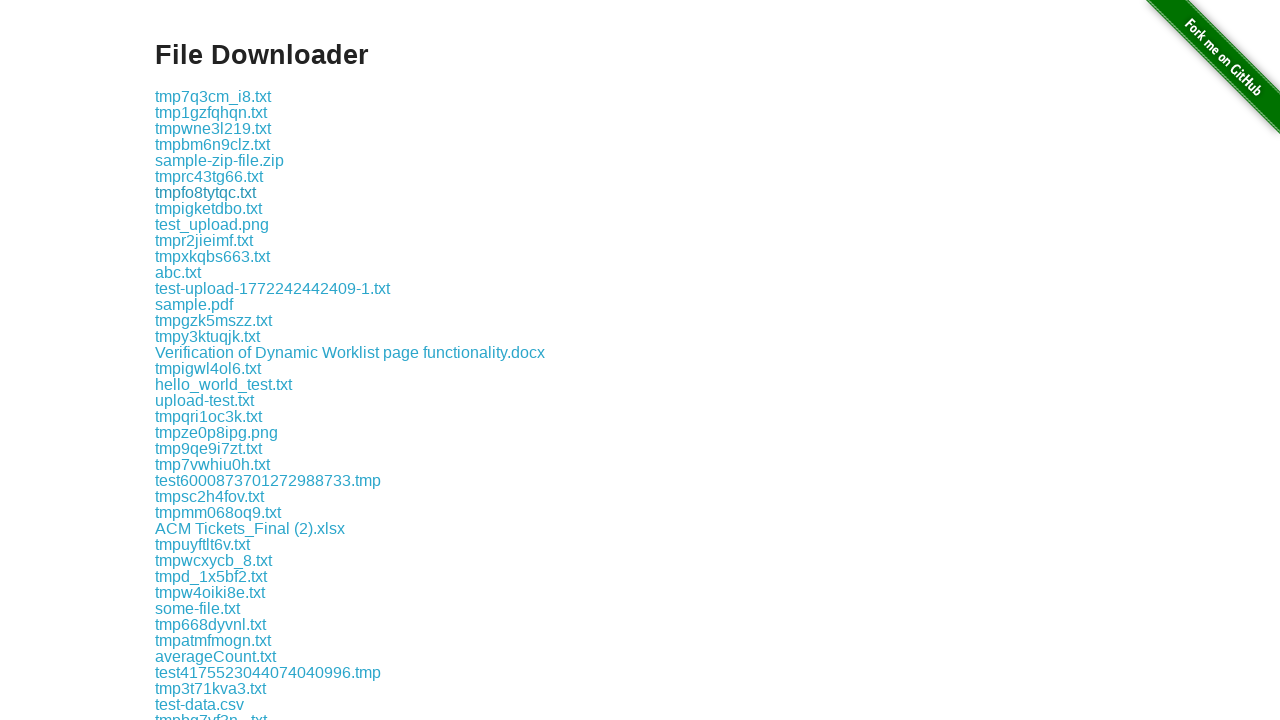

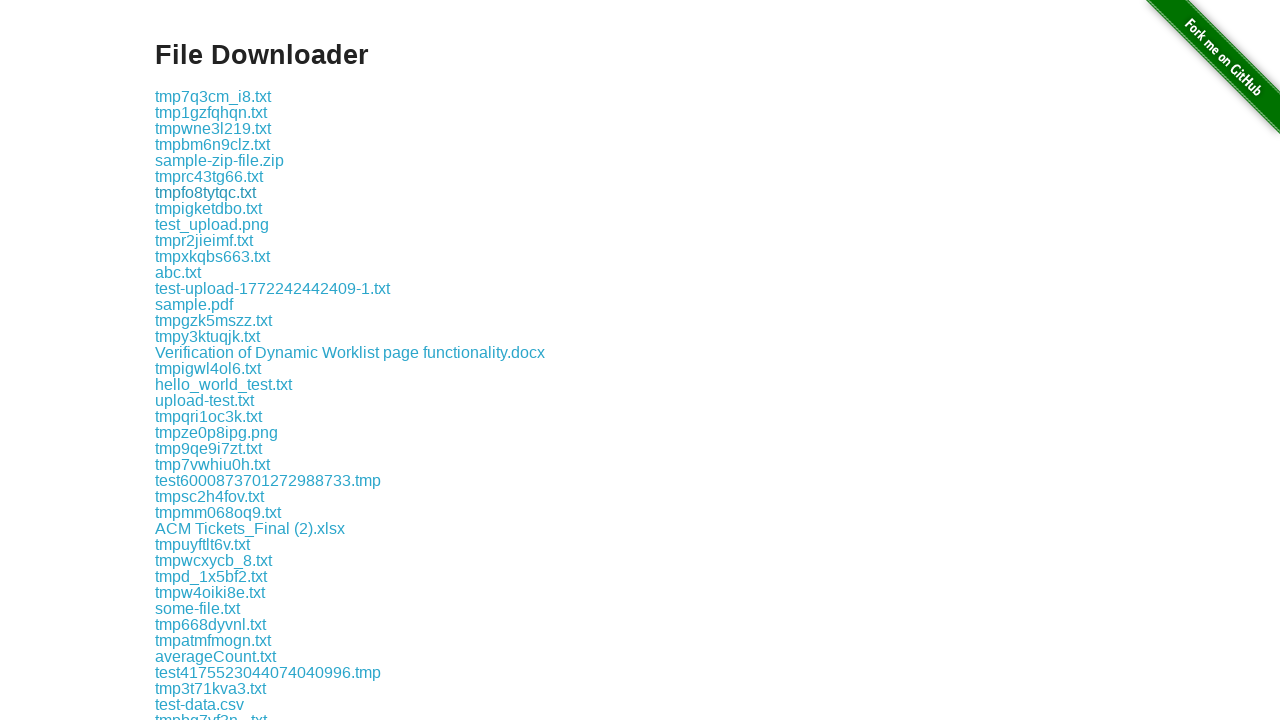